Navigates to JPL Space image page and clicks the full image button to display the featured image

Starting URL: https://data-class-jpl-space.s3.amazonaws.com/JPL_Space/index.html

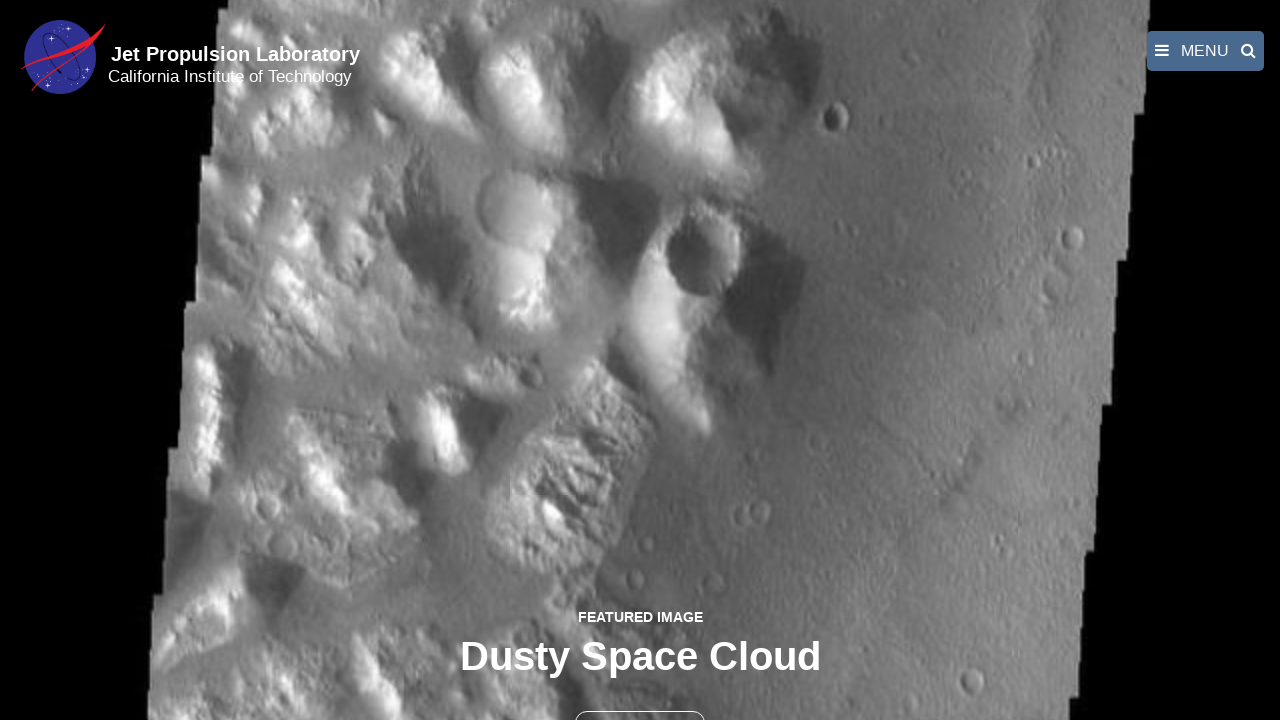

Navigated to JPL Space image page
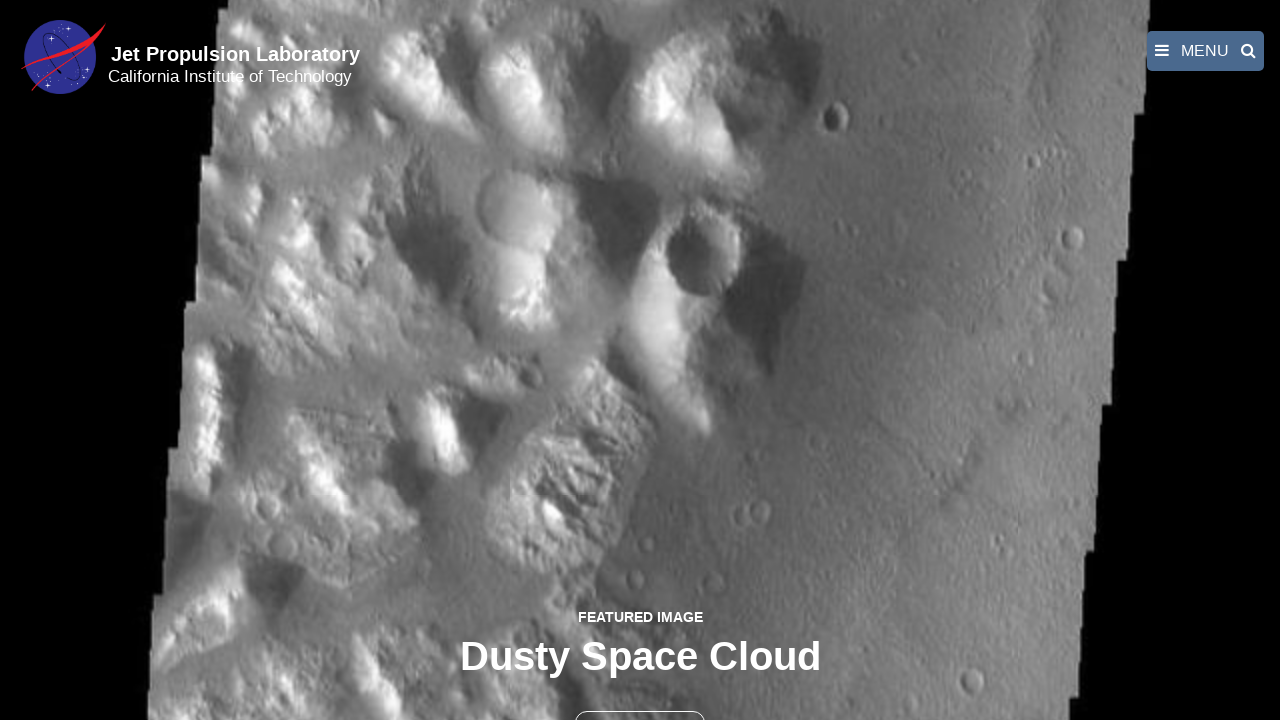

Clicked the full image button to display featured image at (640, 699) on button >> nth=1
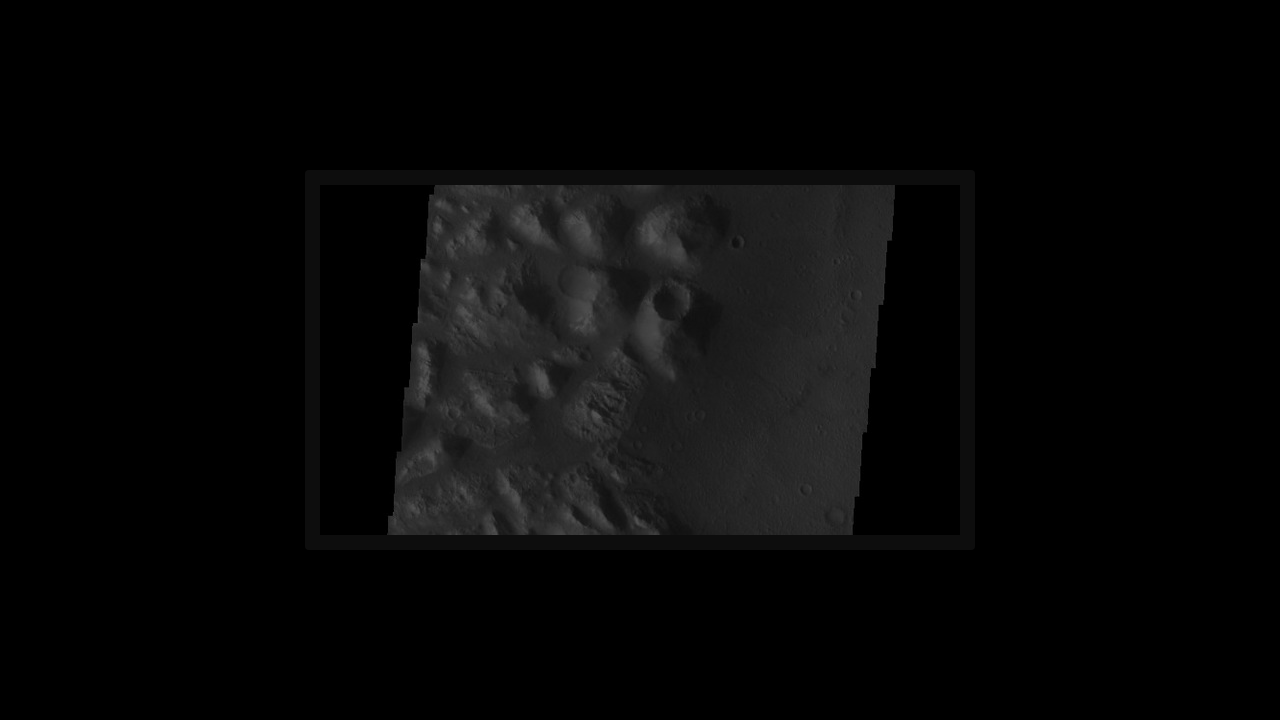

Featured image loaded in fancybox viewer
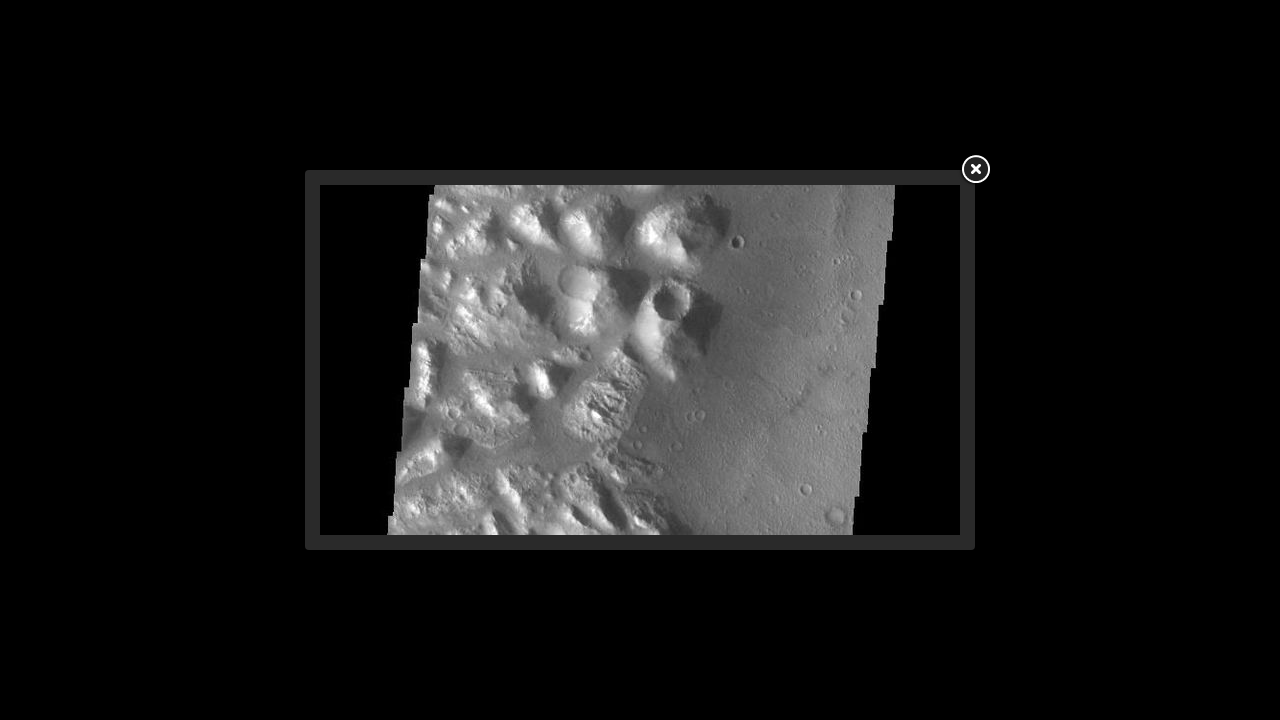

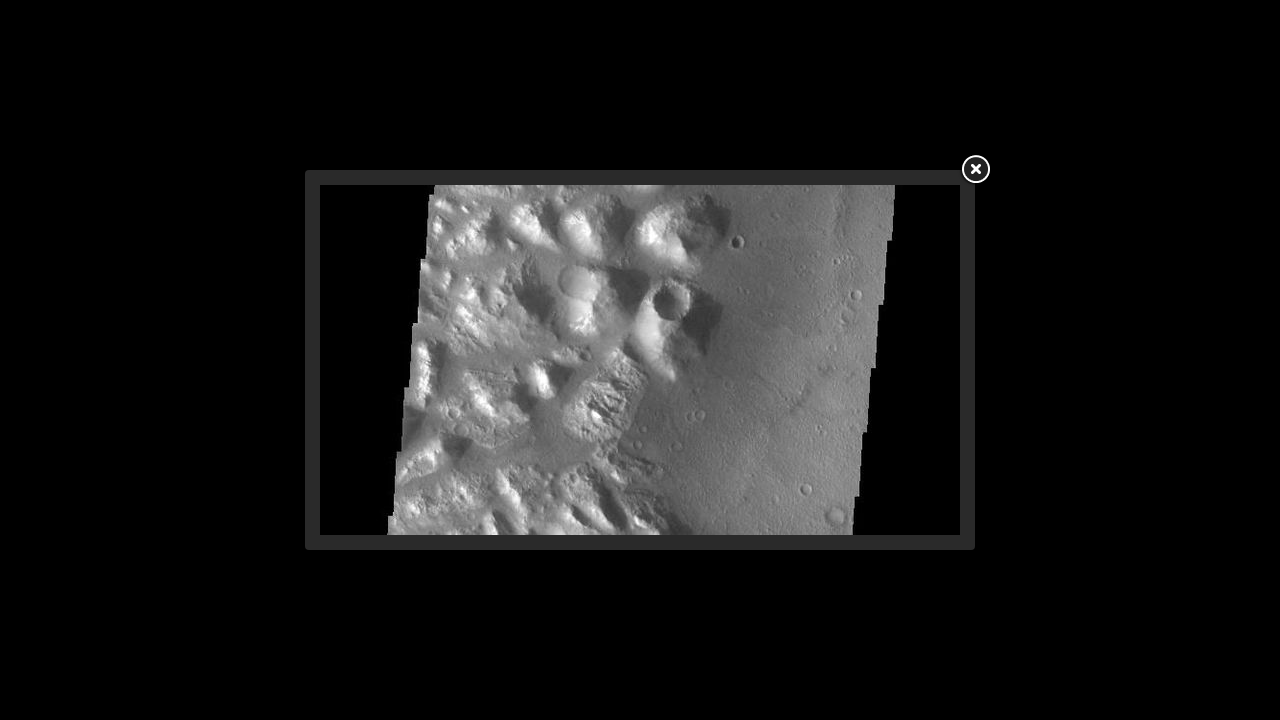